Tests e-commerce flow by adding laptops to cart, removing one item, placing order, and completing purchase with form details

Starting URL: https://www.demoblaze.com

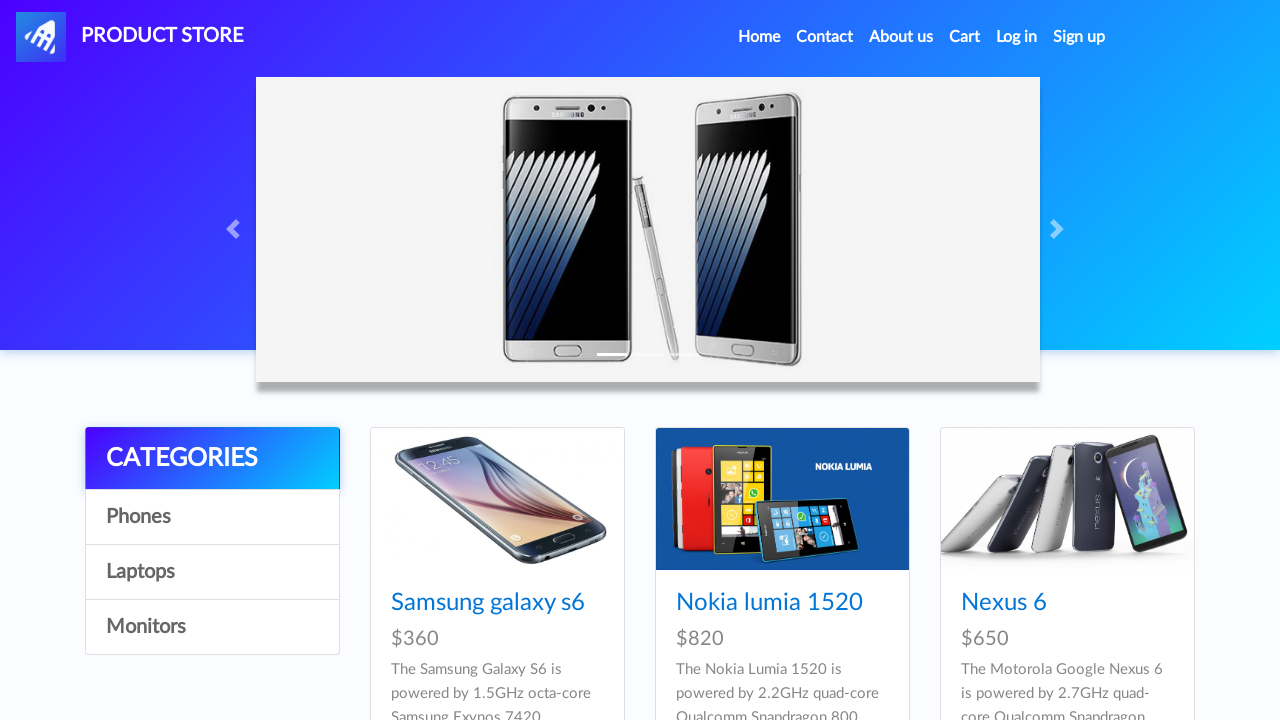

Clicked on laptop category at (212, 572) on xpath=//*[@id='itemc'][2]
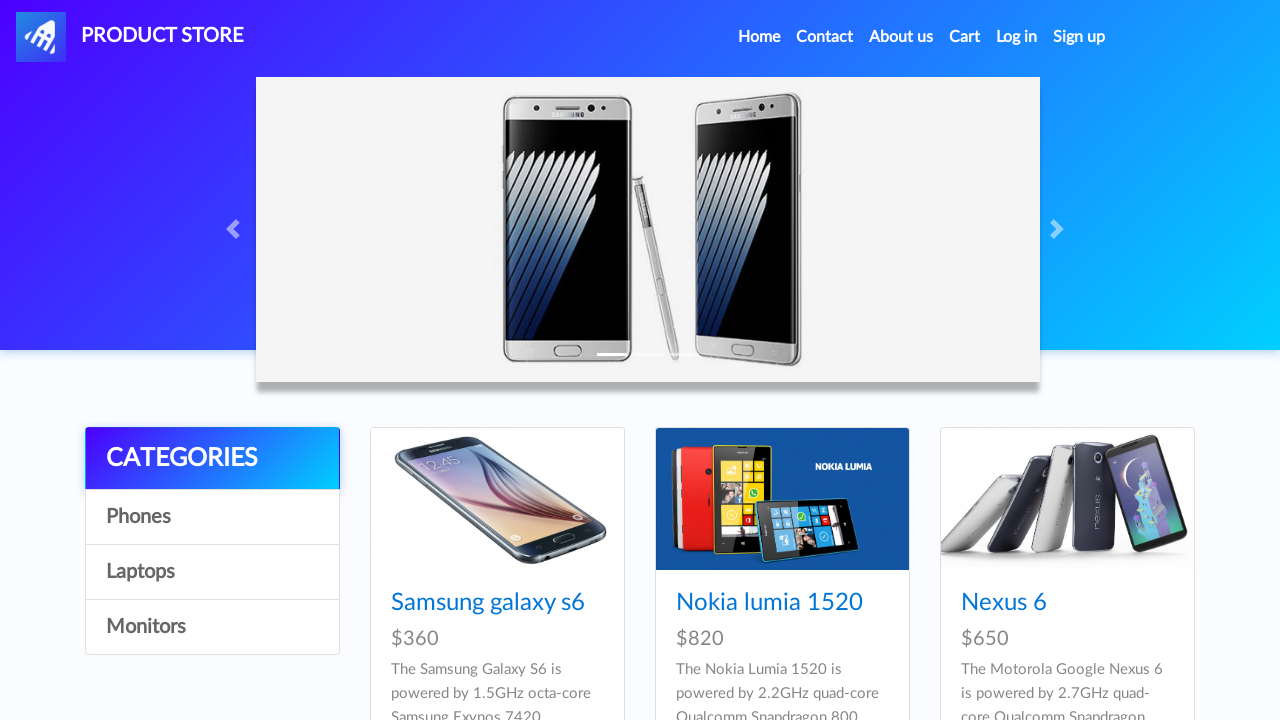

Clicked on first laptop (i5) at (454, 603) on xpath=//*[@id='tbodyid']/div[1]/div/div/h4/a
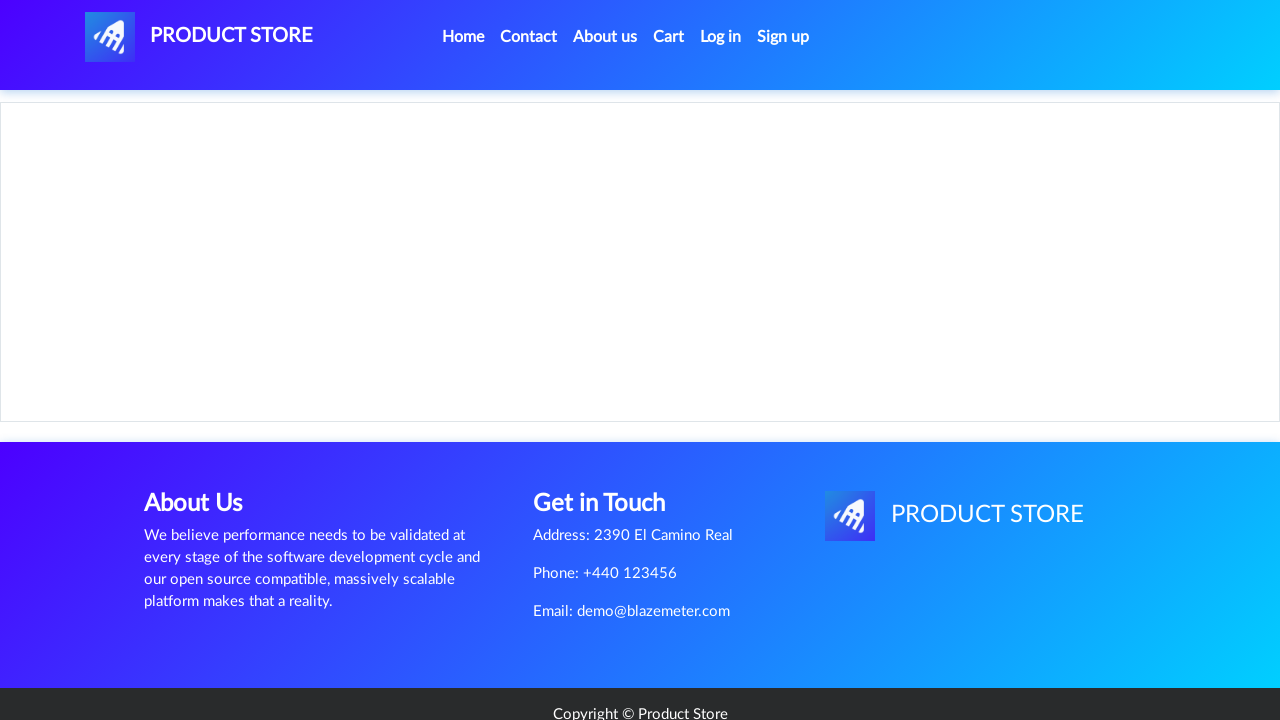

Add to cart button appeared
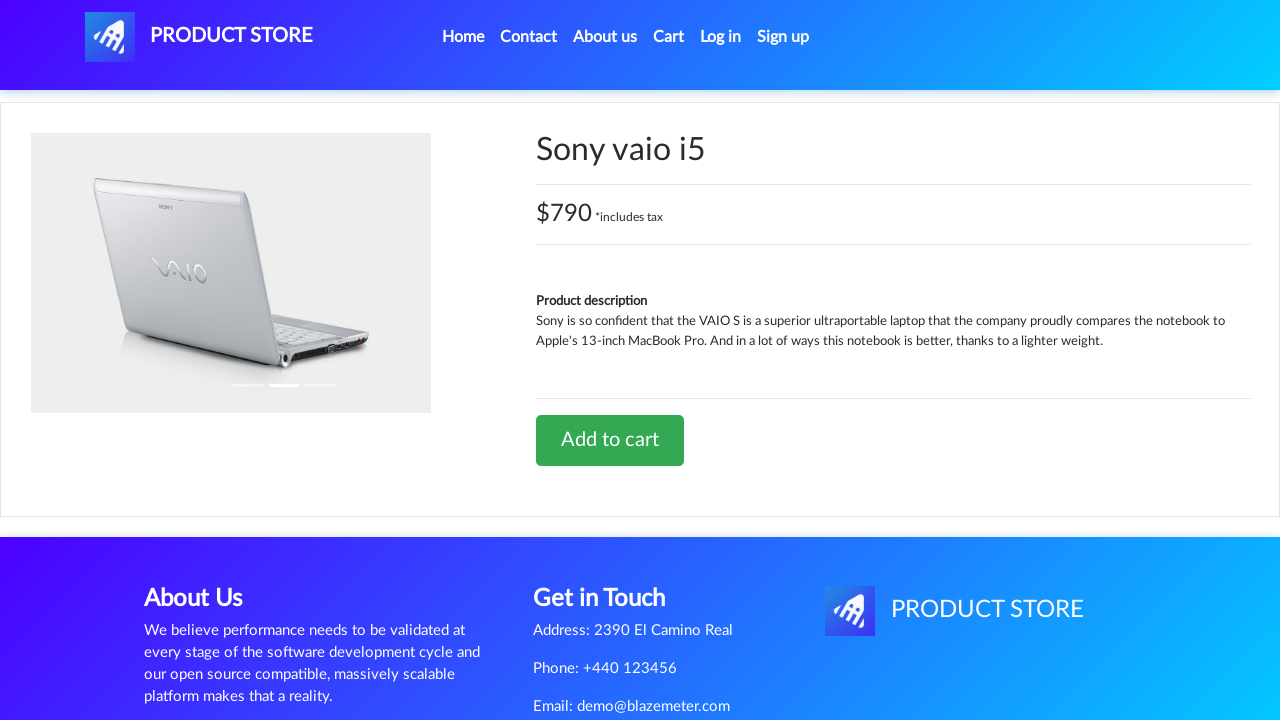

Clicked Add to cart button for first laptop at (610, 440) on xpath=//a[text()='Add to cart']
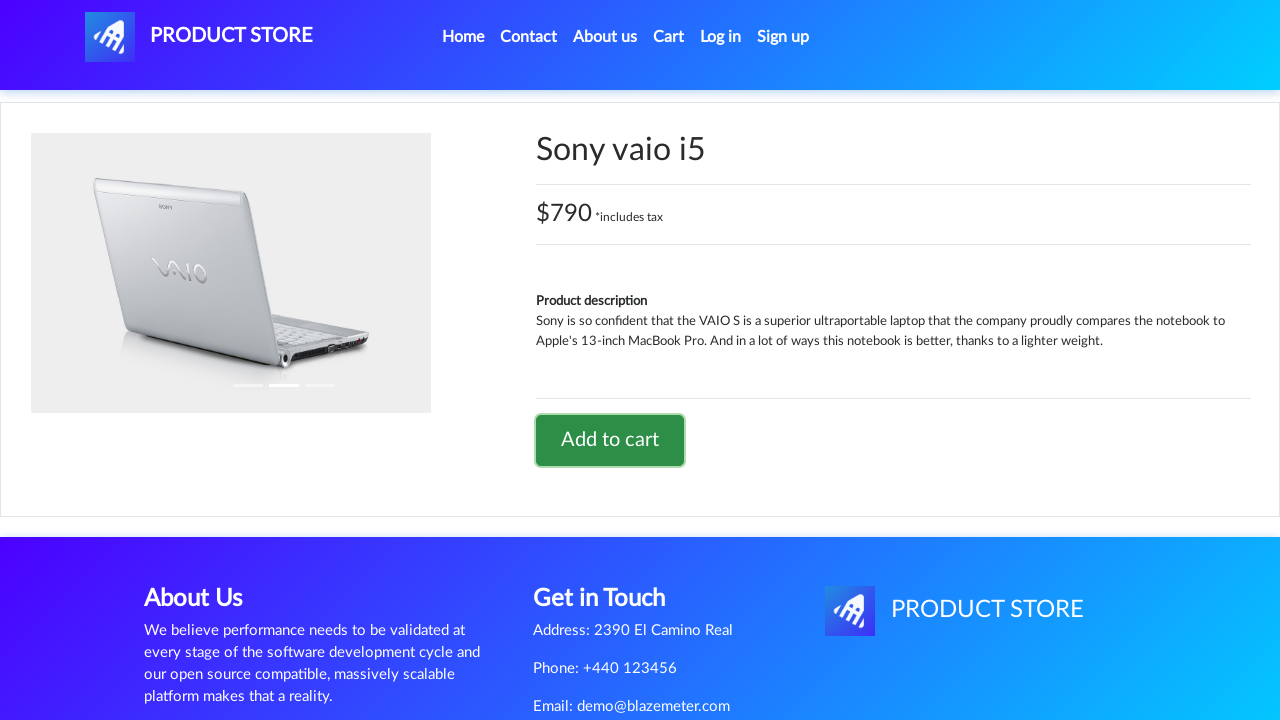

Set up dialog handler to accept alerts
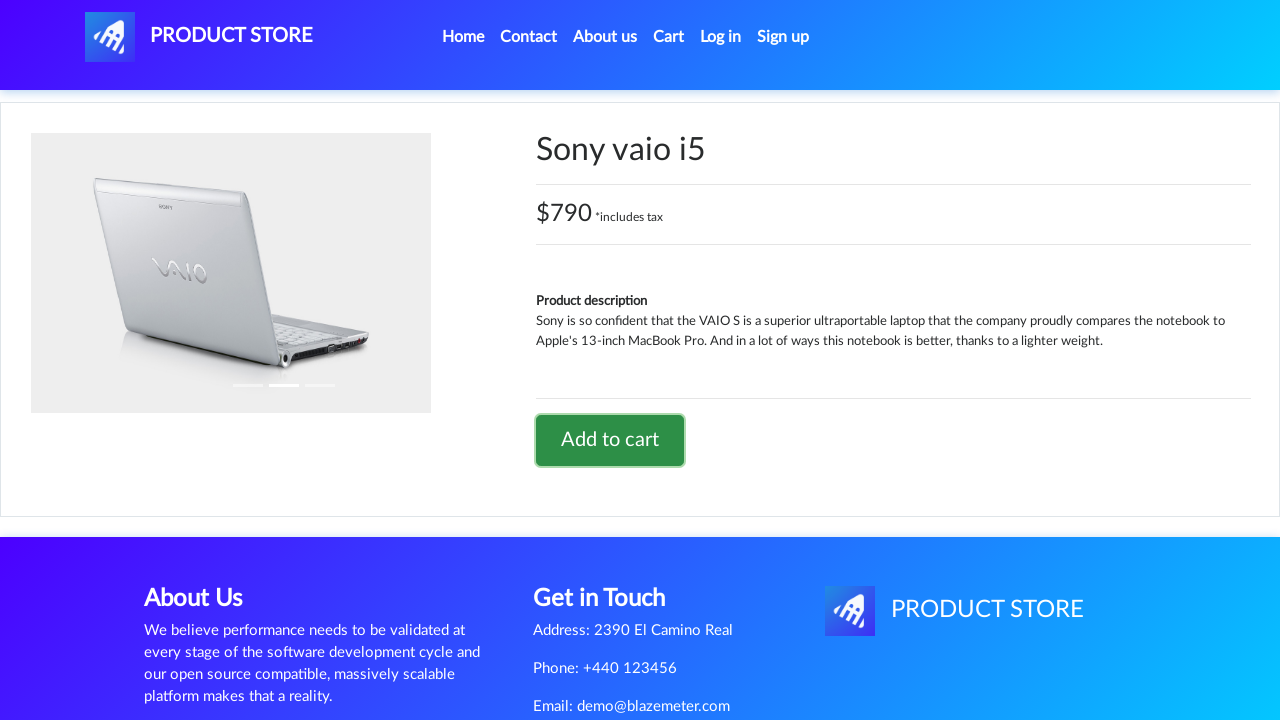

Navigated back from product page
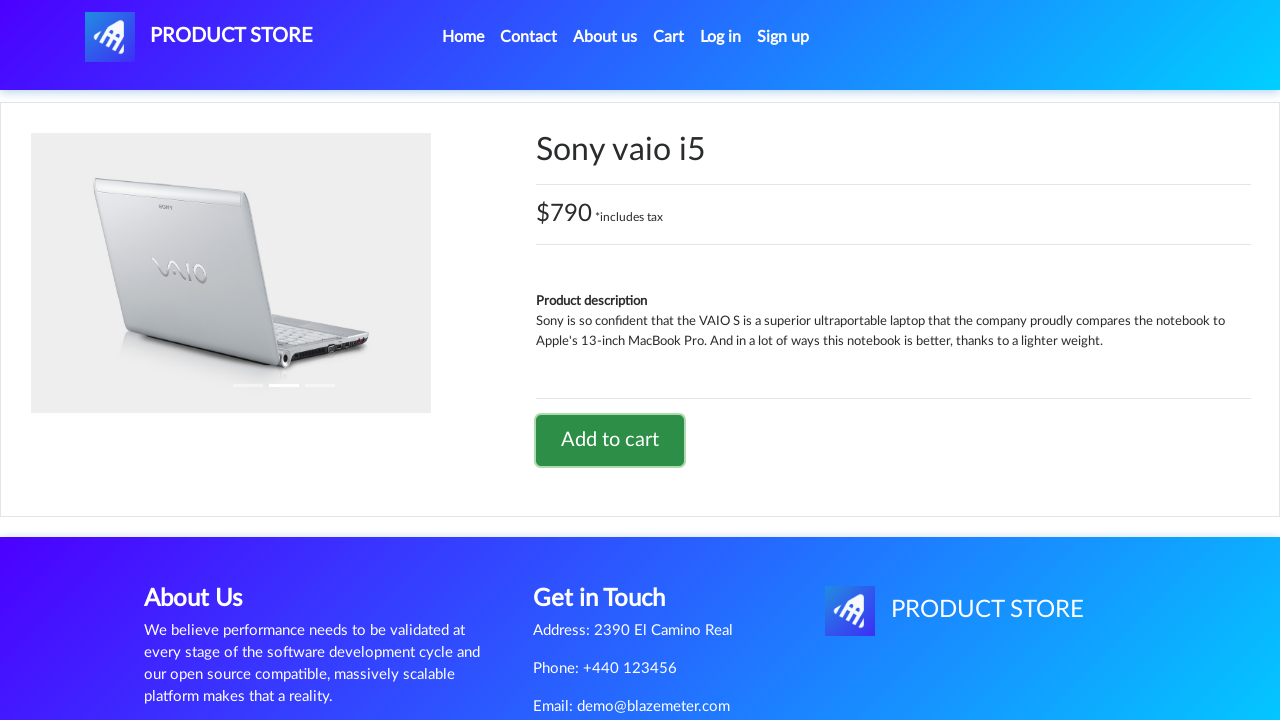

Navigated back to category page
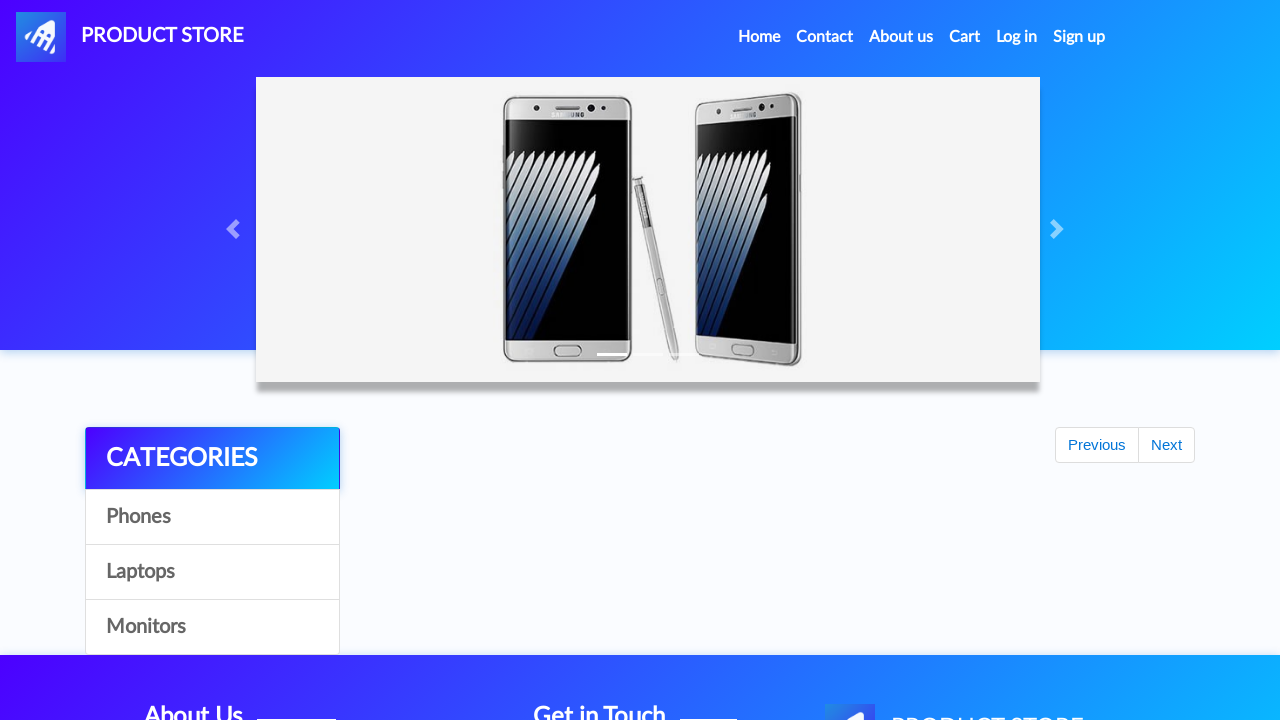

Clicked on laptop category again at (212, 572) on xpath=//*[@id='itemc'][2]
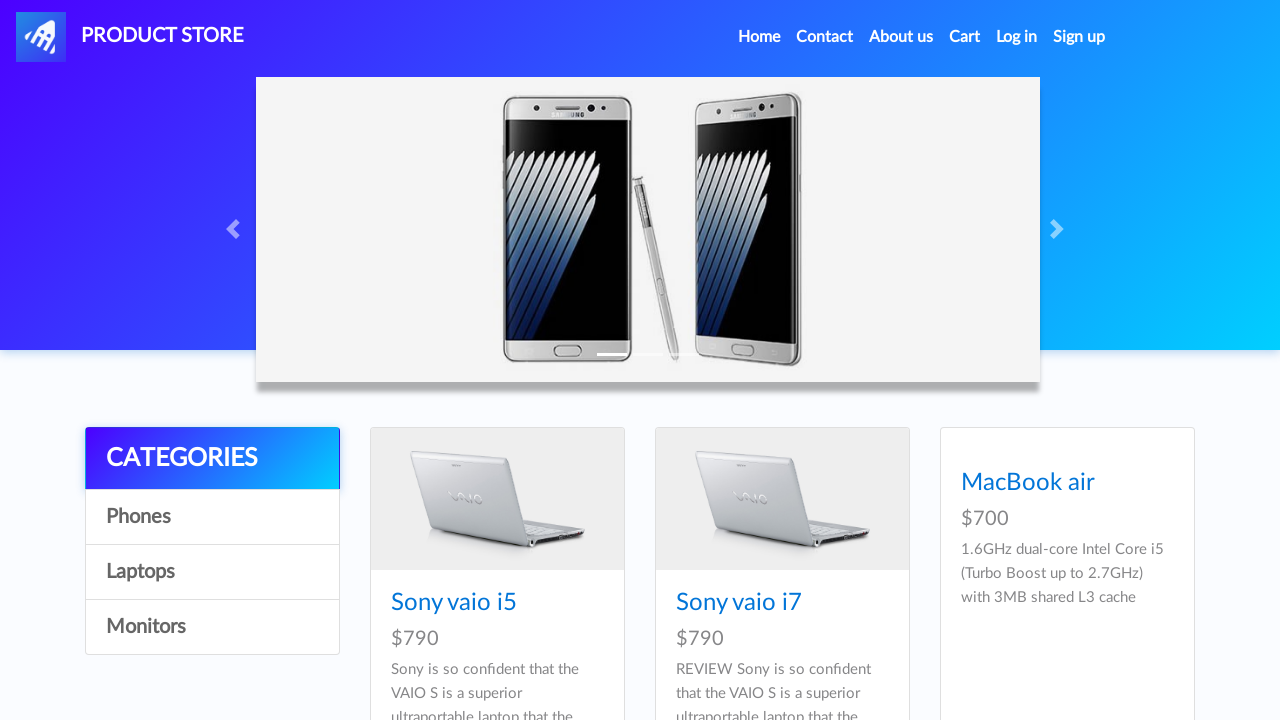

Clicked on second laptop (i7) at (739, 603) on xpath=//*[@id='tbodyid']/div[2]/div/div/h4/a
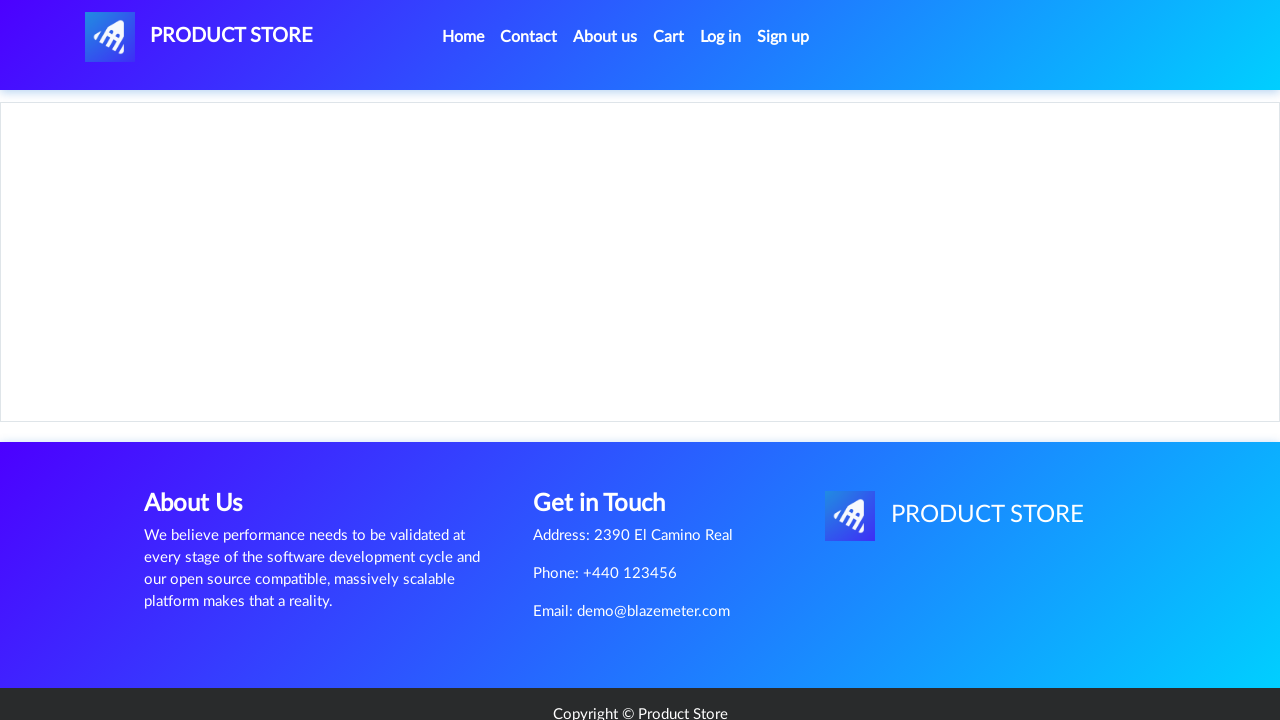

Clicked Add to cart button for second laptop at (610, 460) on xpath=//a[text()='Add to cart']
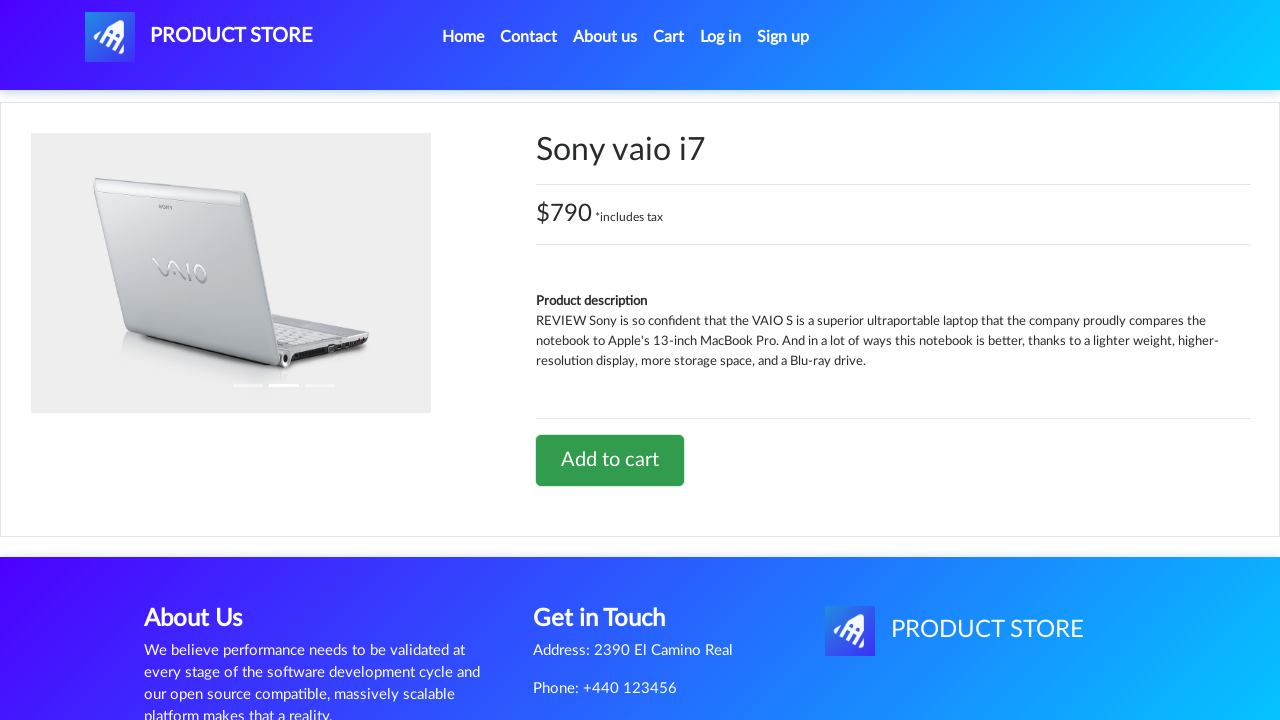

Cart button is visible
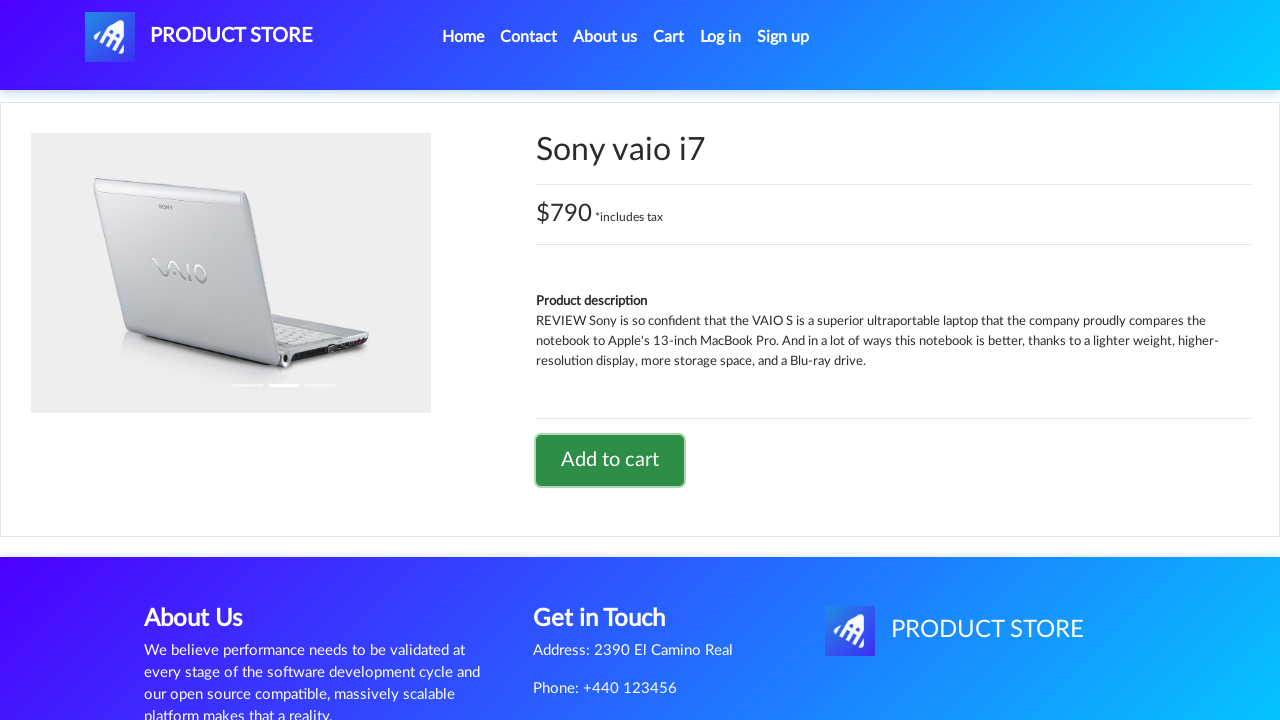

Clicked on cart button at (669, 37) on xpath=//*[@id='cartur']
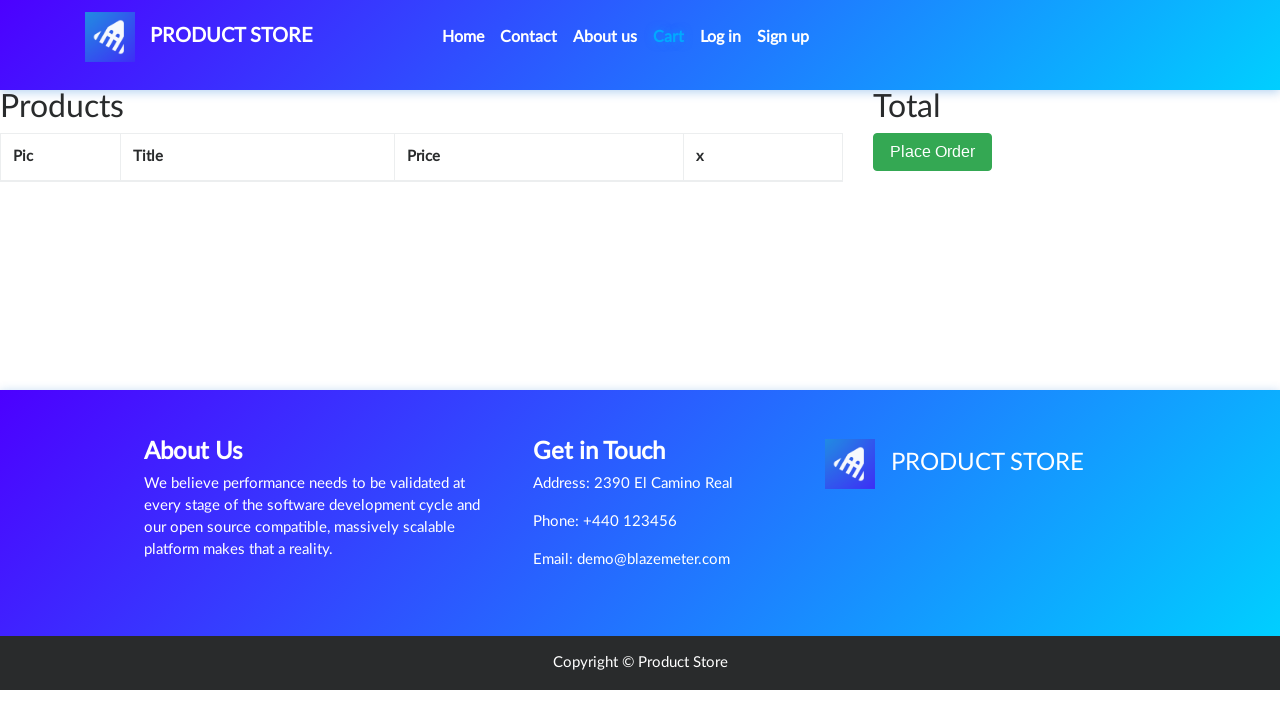

Delete button appeared in cart
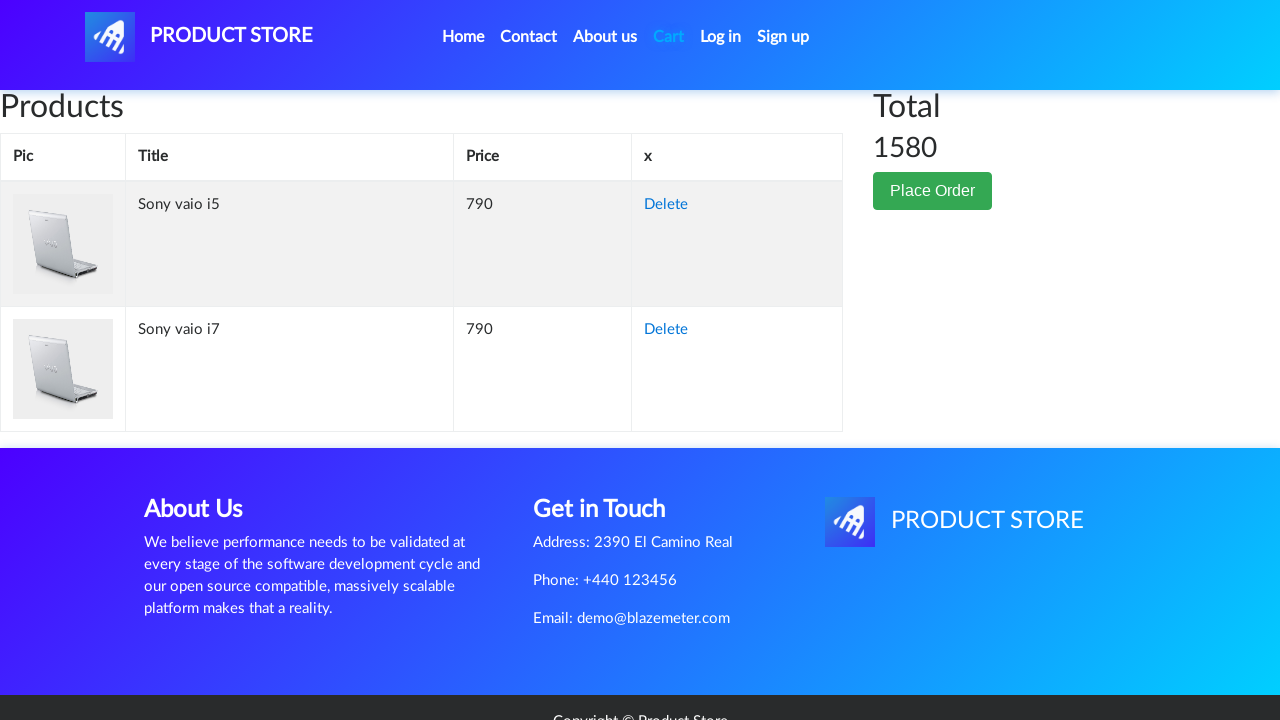

Deleted second item from cart at (666, 330) on (//a[text()='Delete'])[2]
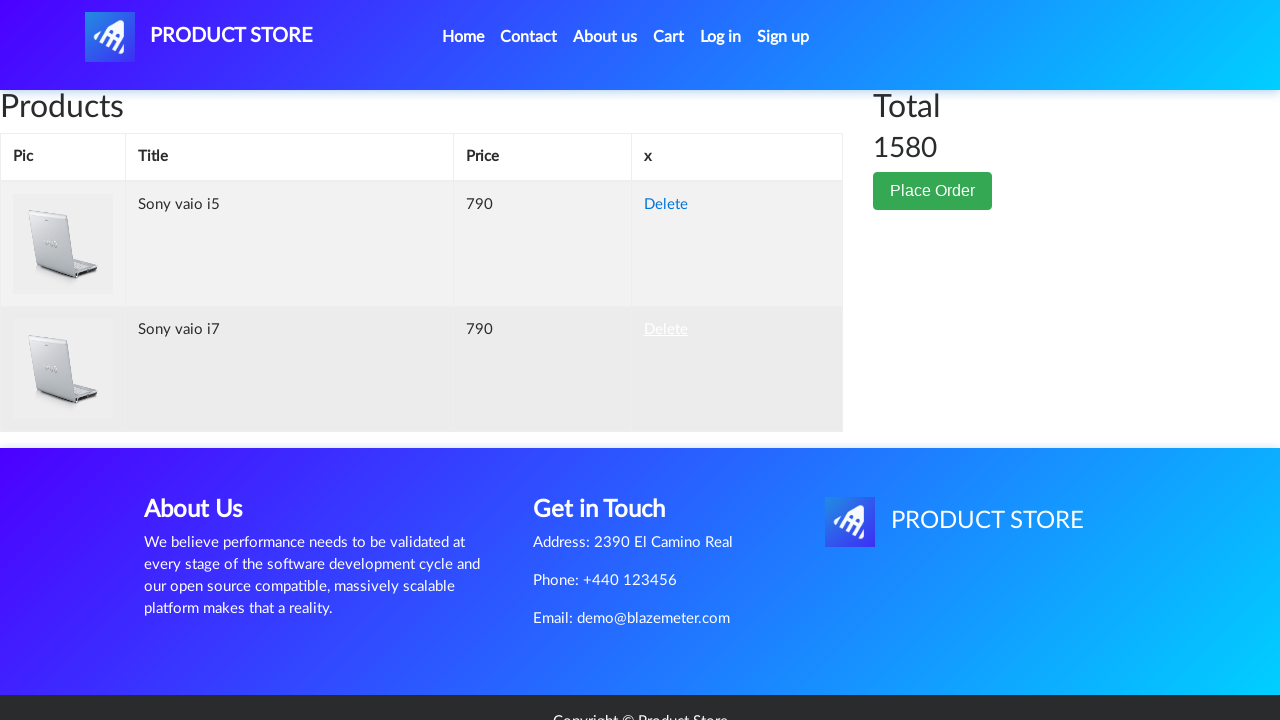

Place Order button appeared
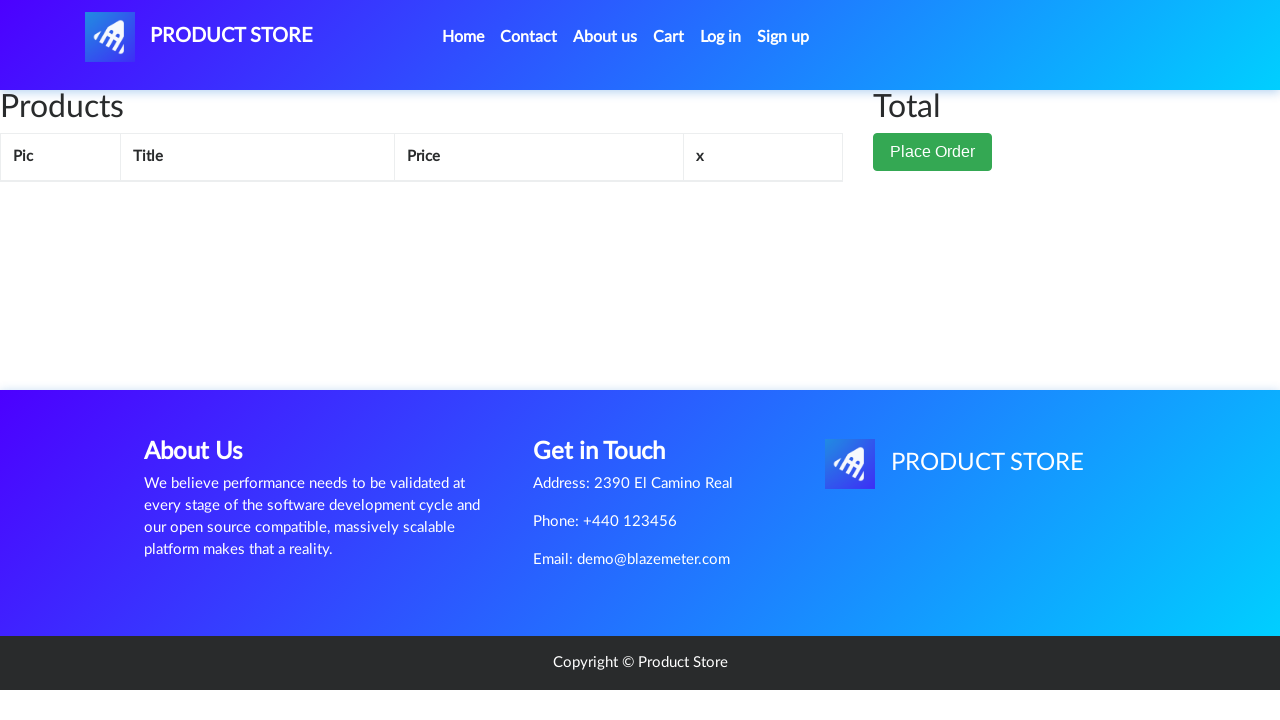

Clicked Place Order button at (933, 152) on xpath=//button[text()='Place Order']
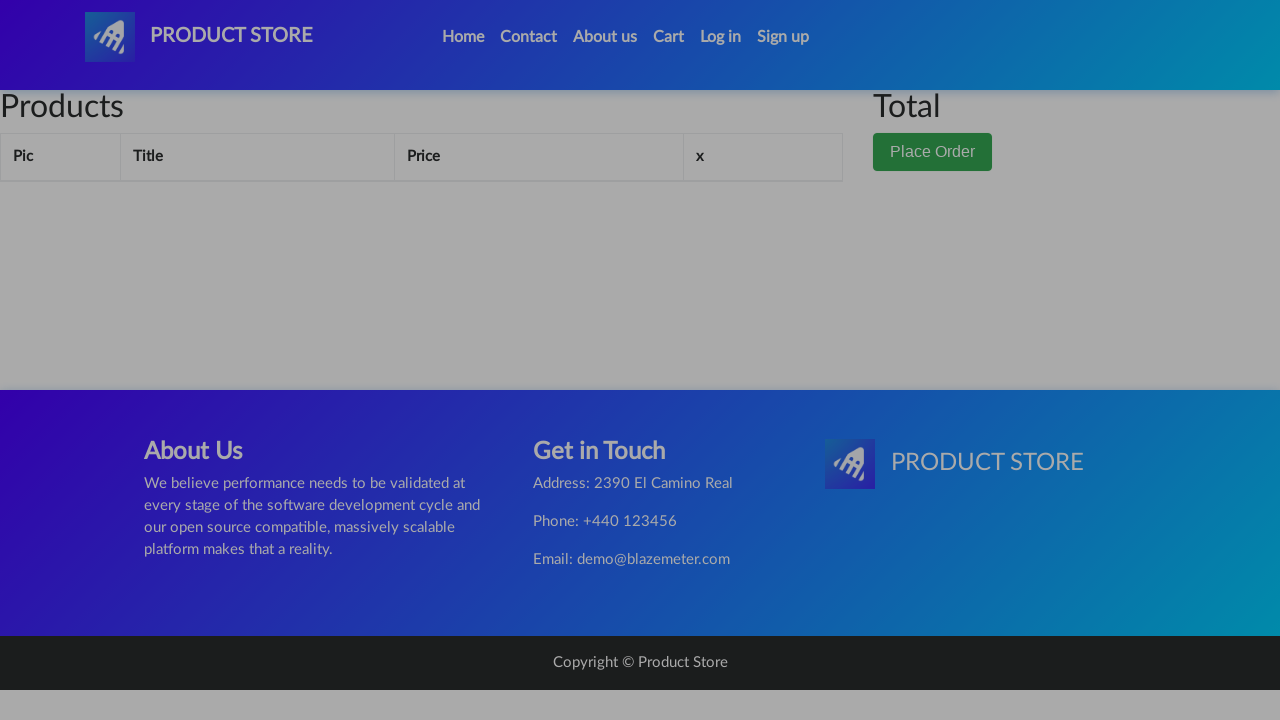

Filled name field with 'John Smith' on //*[@id='name']
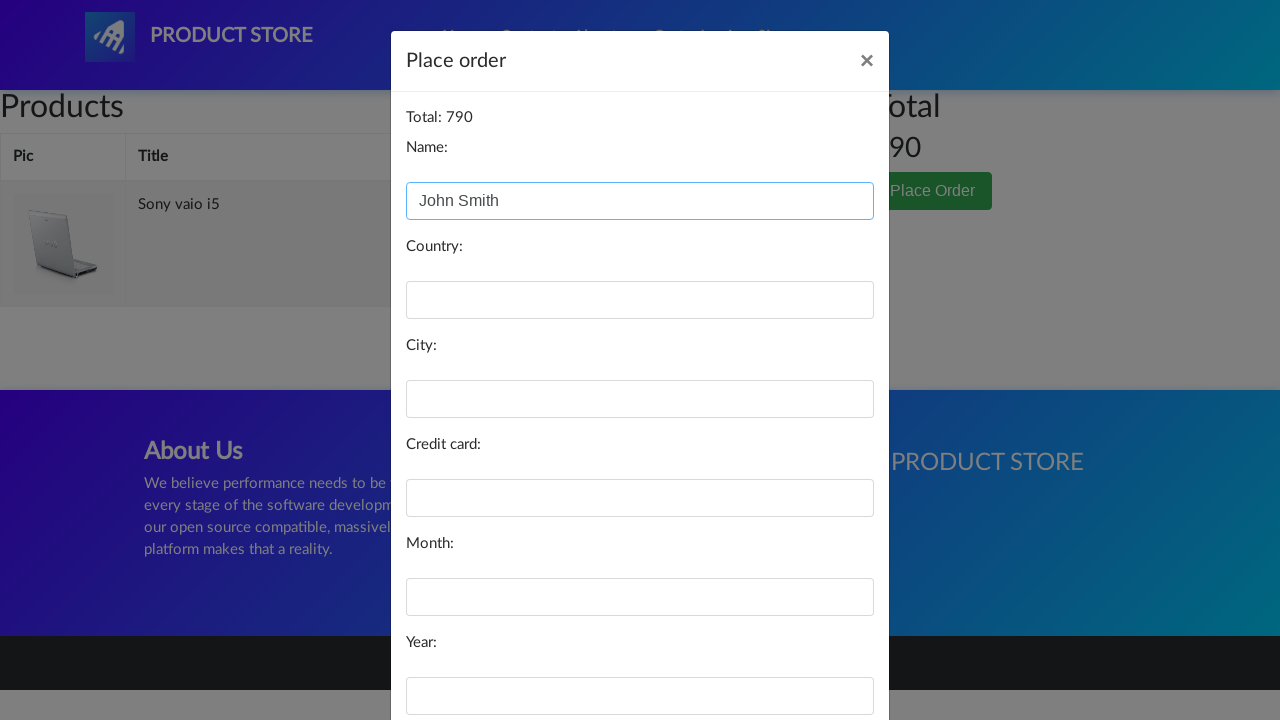

Filled country field with 'United States' on //*[@id='country']
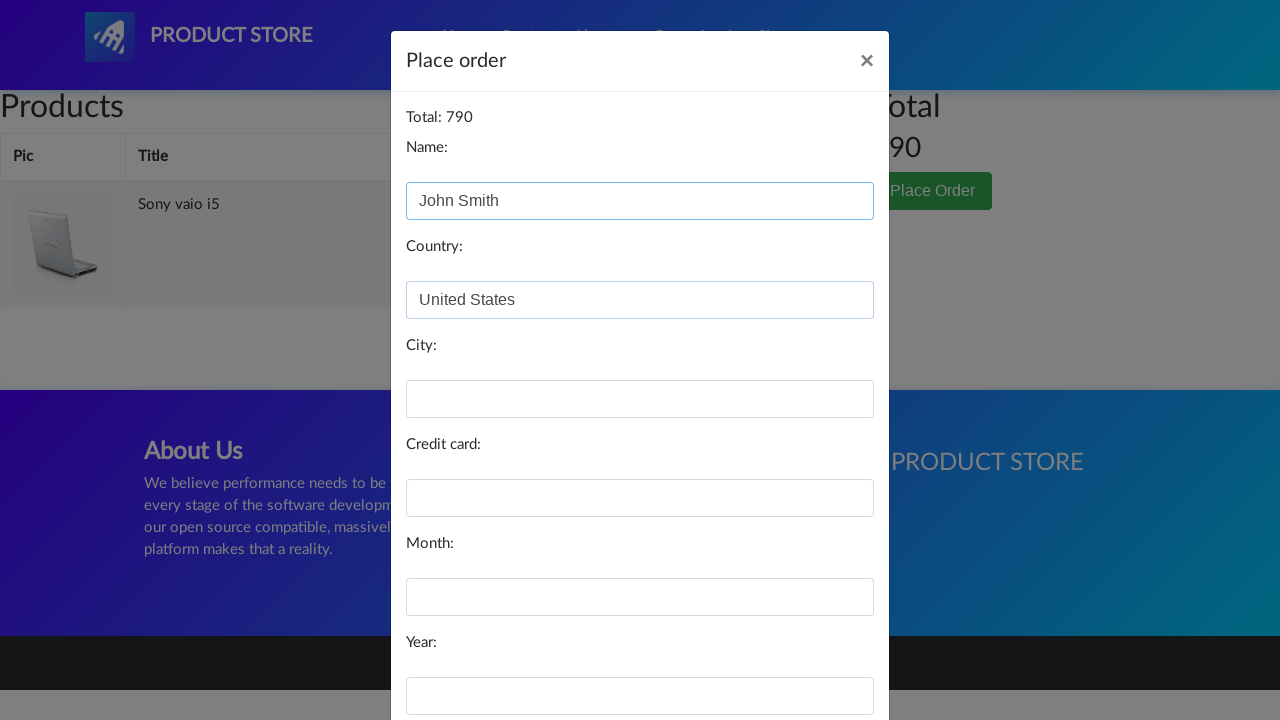

Filled city field with 'New York' on //*[@id='city']
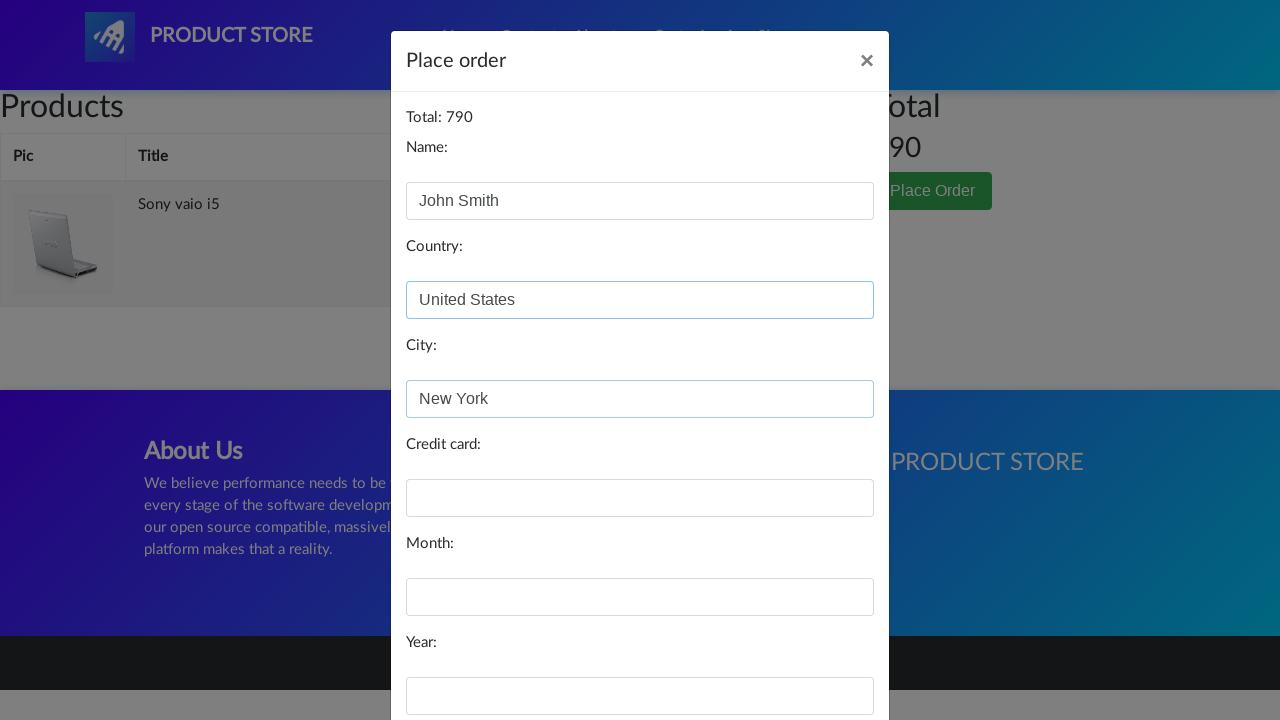

Filled card field with credit card number on //*[@id='card']
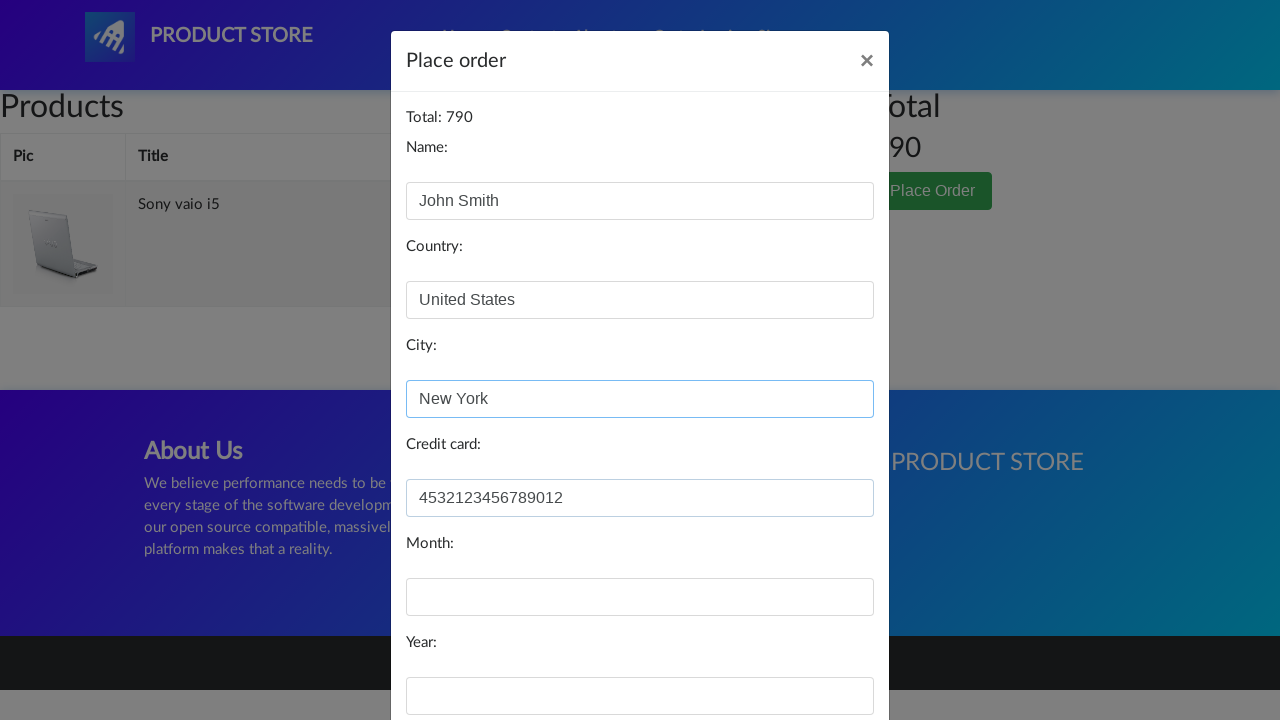

Filled month field with '05' on //*[@id='month']
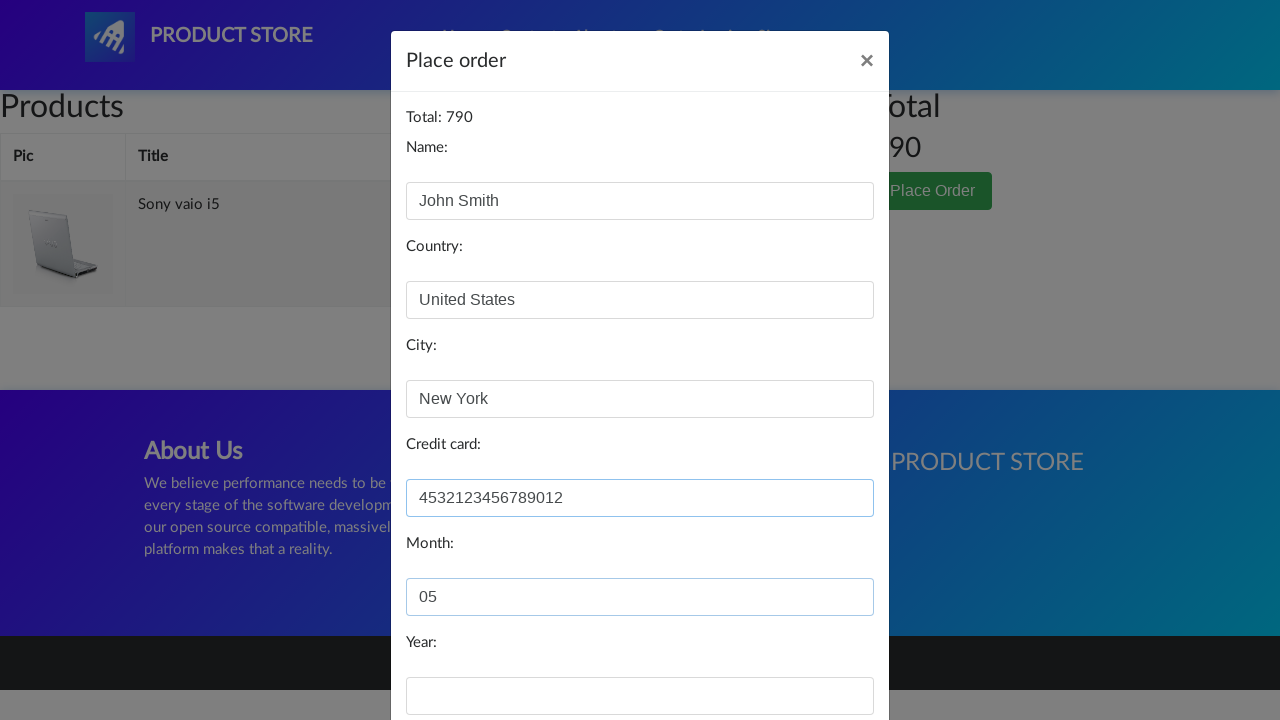

Filled year field with '2025' on //*[@id='year']
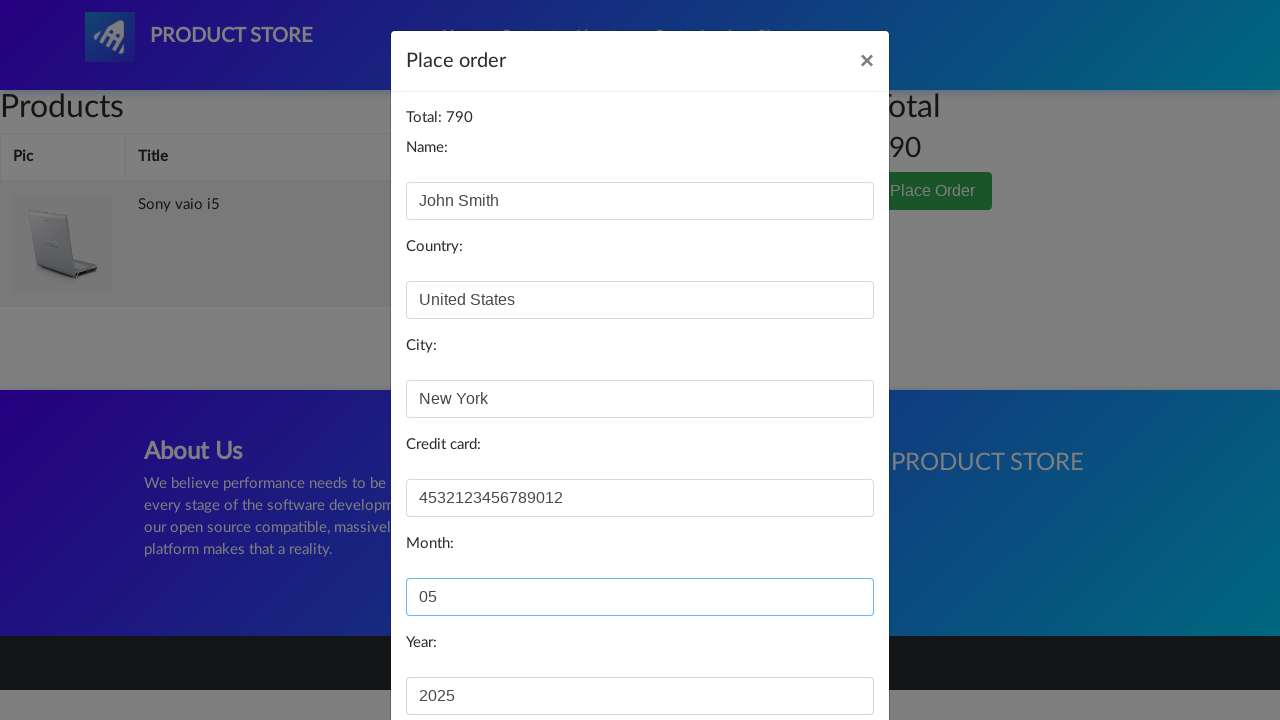

Clicked Purchase button to complete order at (823, 655) on xpath=//button[text()='Purchase']
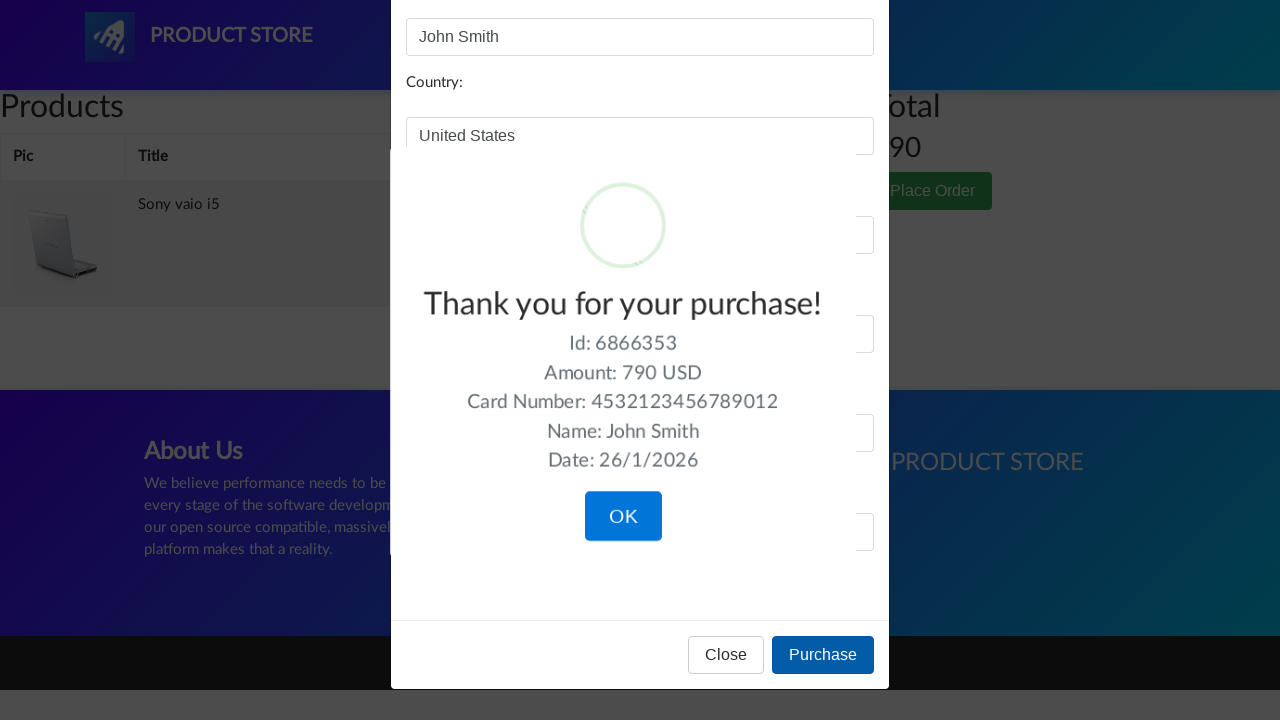

Success message 'Thank you for your purchase!' appeared
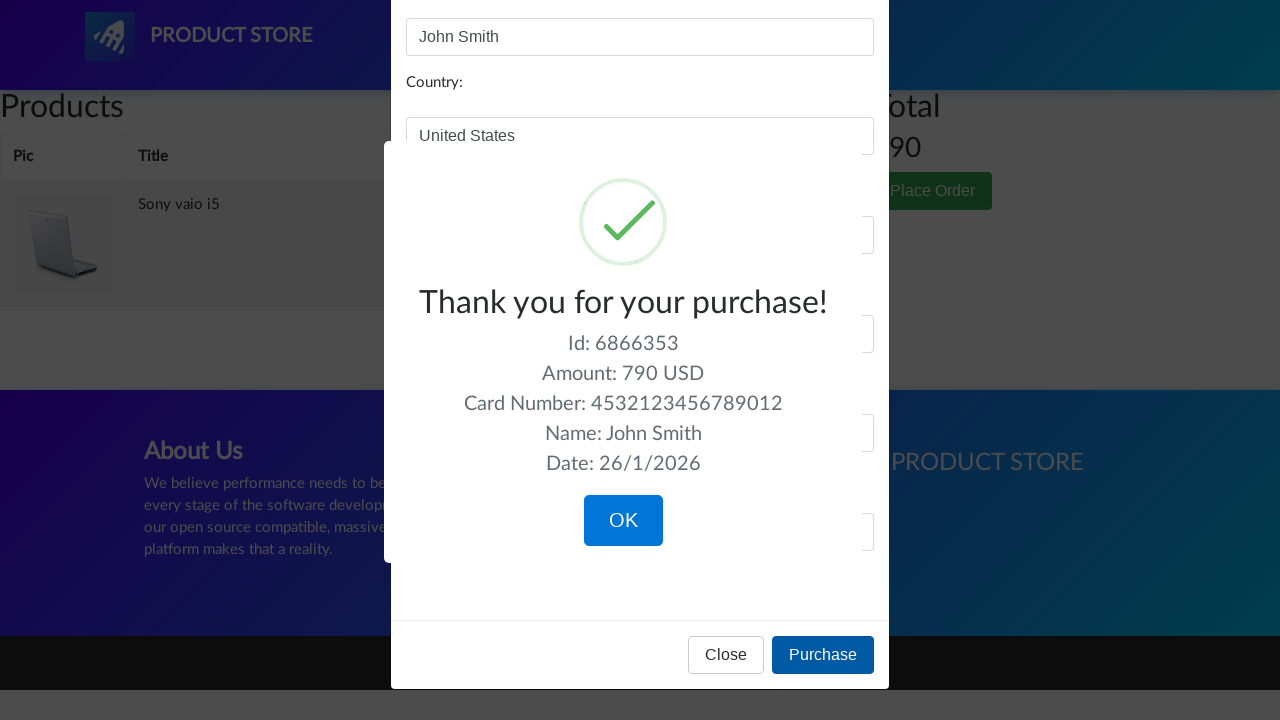

Clicked OK button to close success dialog at (623, 521) on xpath=//button[text()='OK']
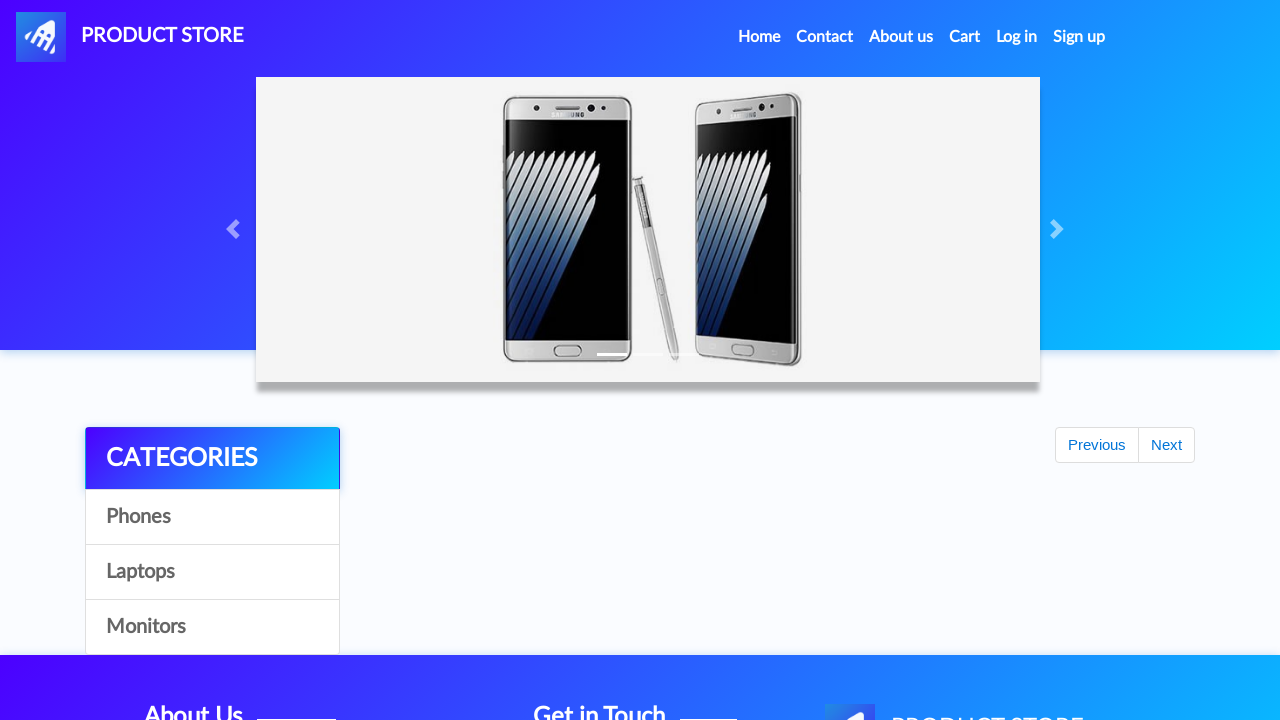

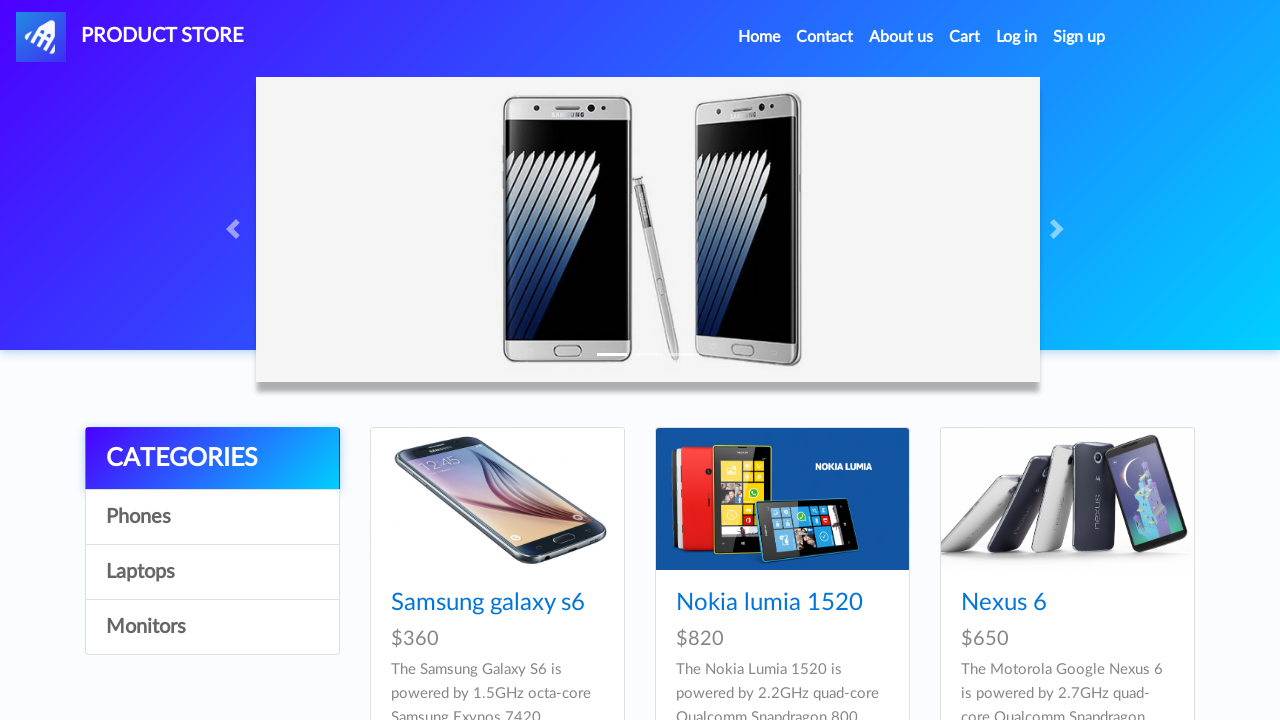